Navigates to an automation practice page and verifies table data by counting rows, columns, and extracting second row data

Starting URL: https://rahulshettyacademy.com/AutomationPractice/

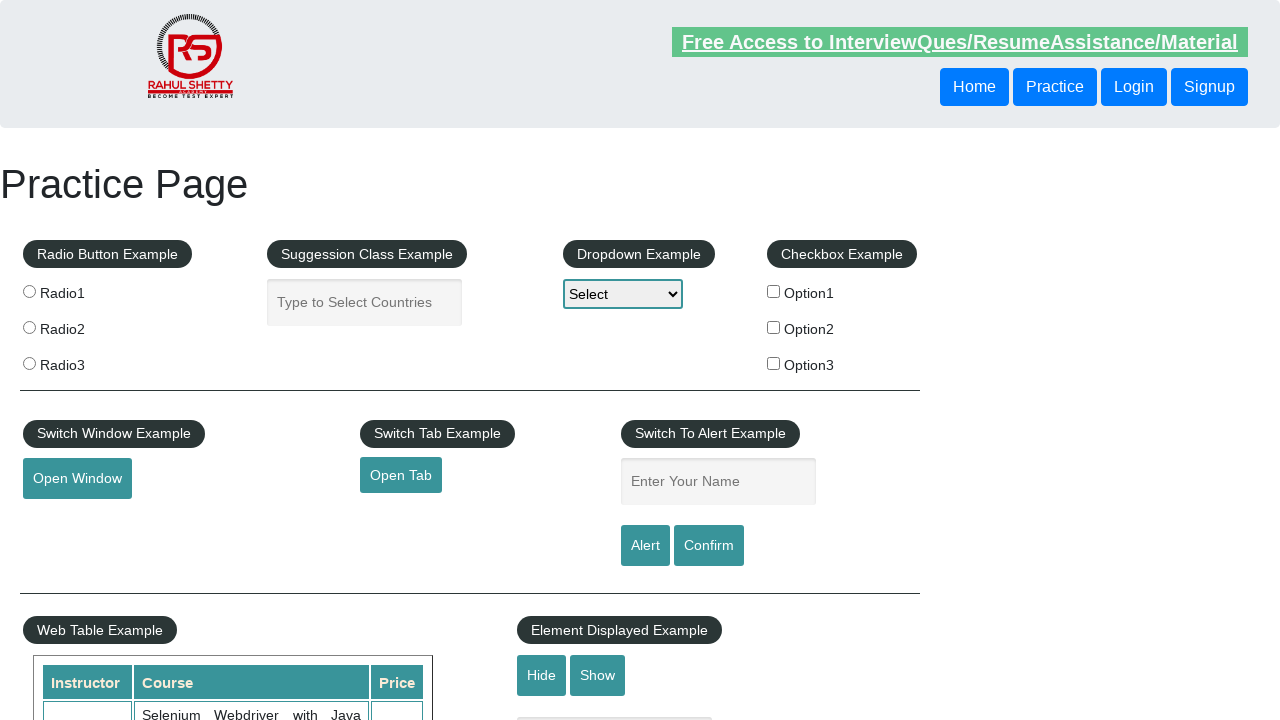

Retrieved total number of rows from table (count: 11)
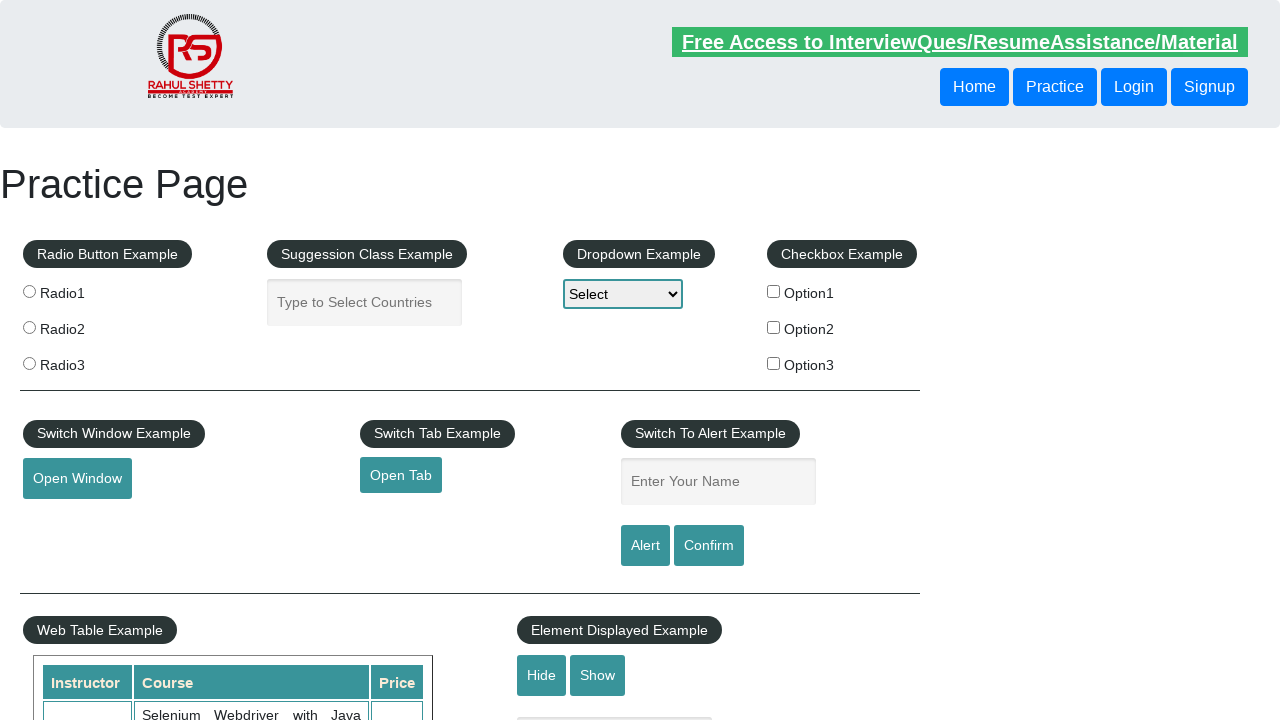

Retrieved total number of columns from table headers (count: 3)
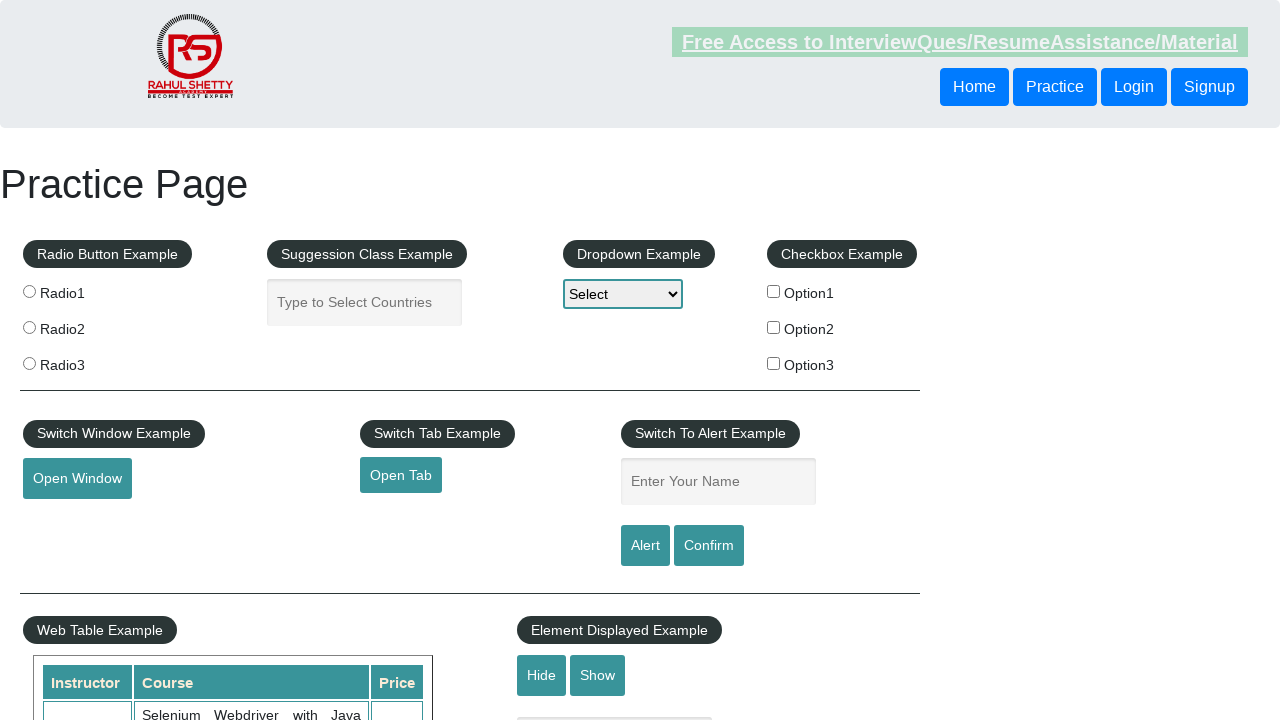

Located all cells in the second data row
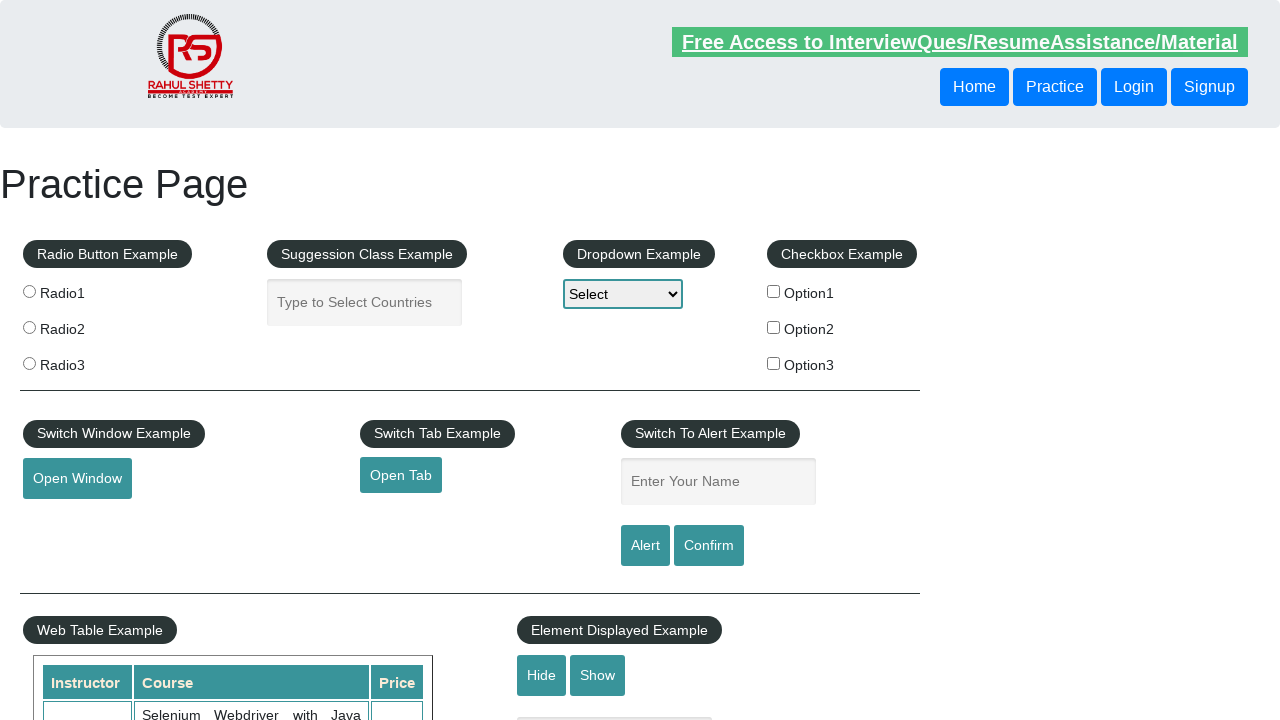

Extracted second row data from column 1: Rahul Shetty
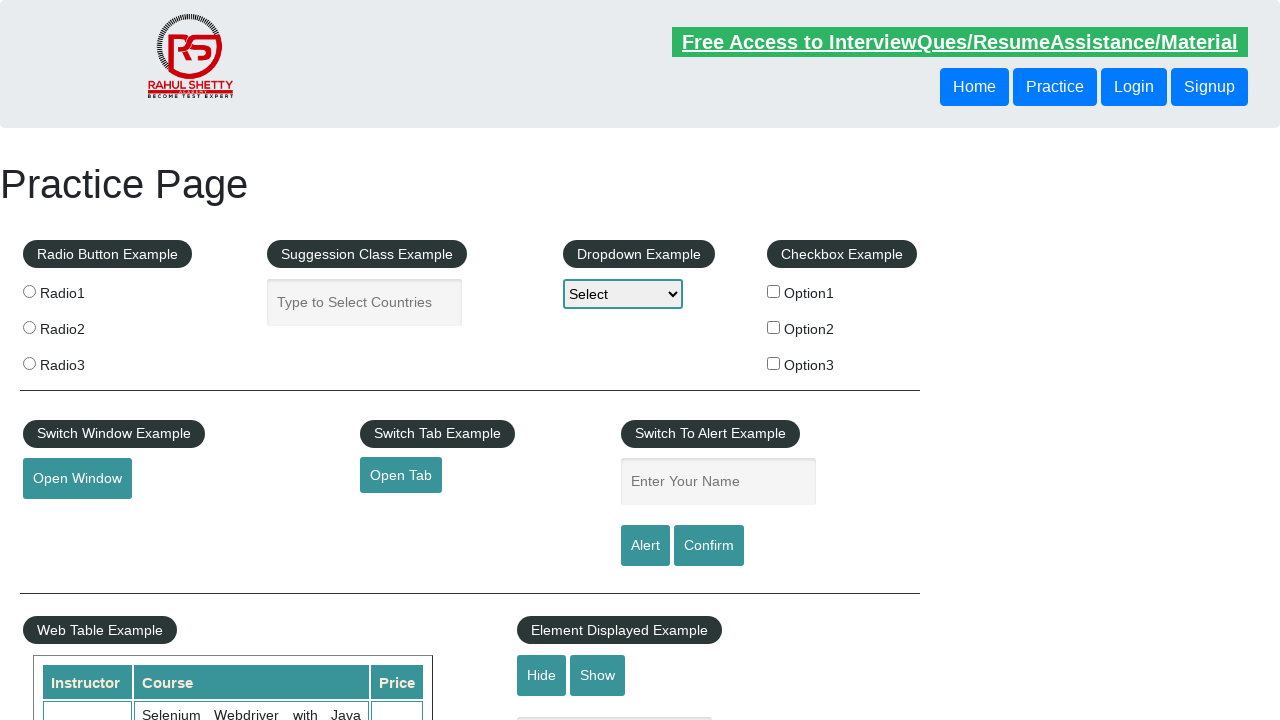

Extracted second row data from column 2: Learn SQL in Practical + Database Testing from Scratch
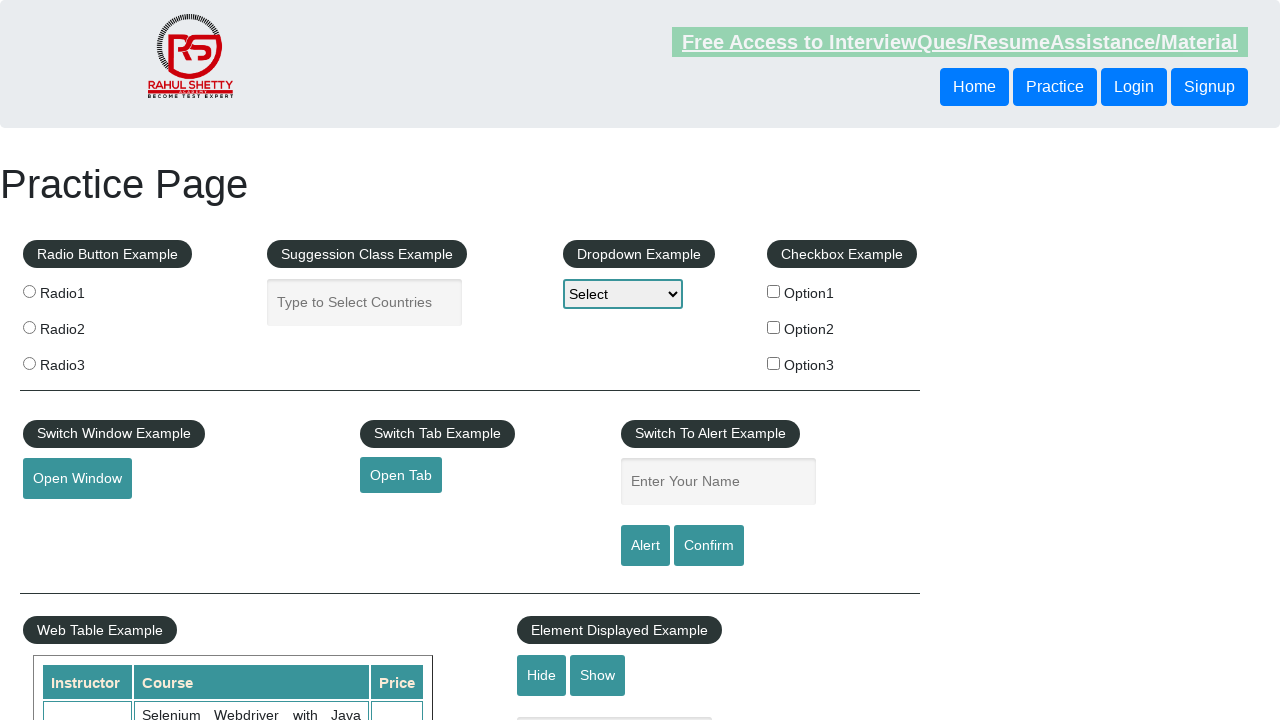

Extracted second row data from column 3: 25
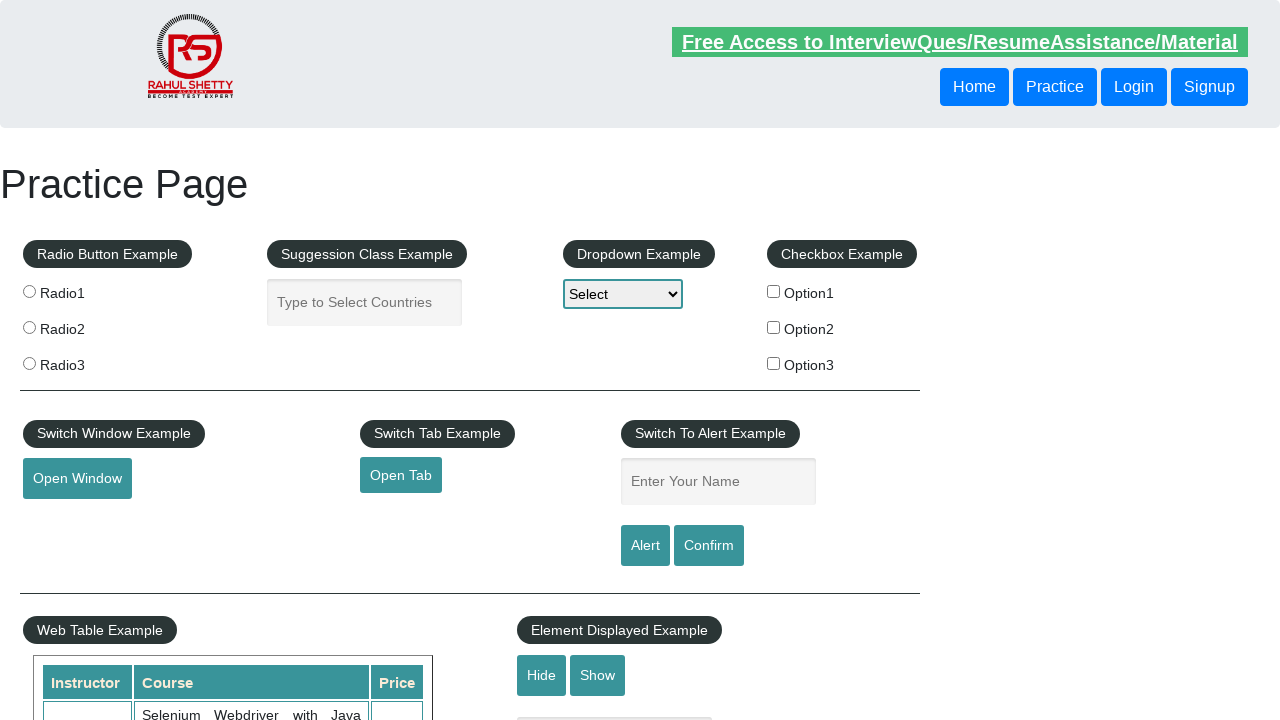

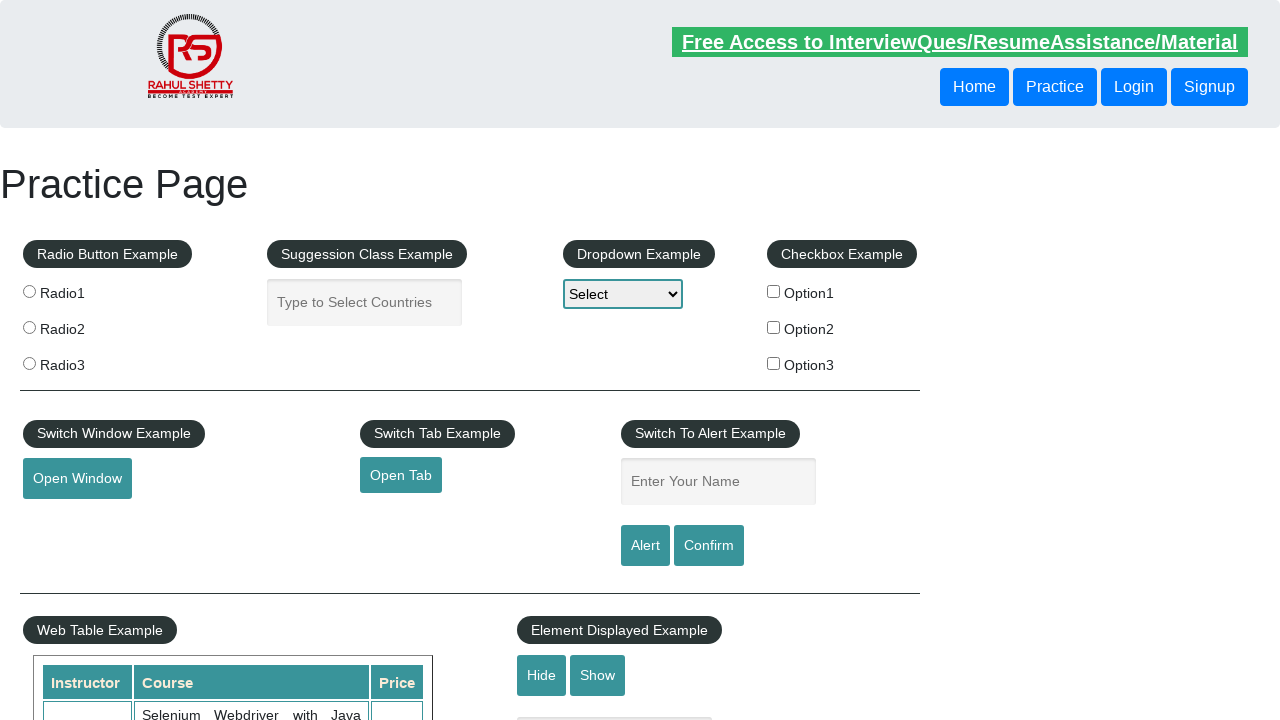